Tests button clicking and alert handling by clicking a blue button multiple times and accepting the resulting alerts

Starting URL: http://uitestingplayground.com/classattr

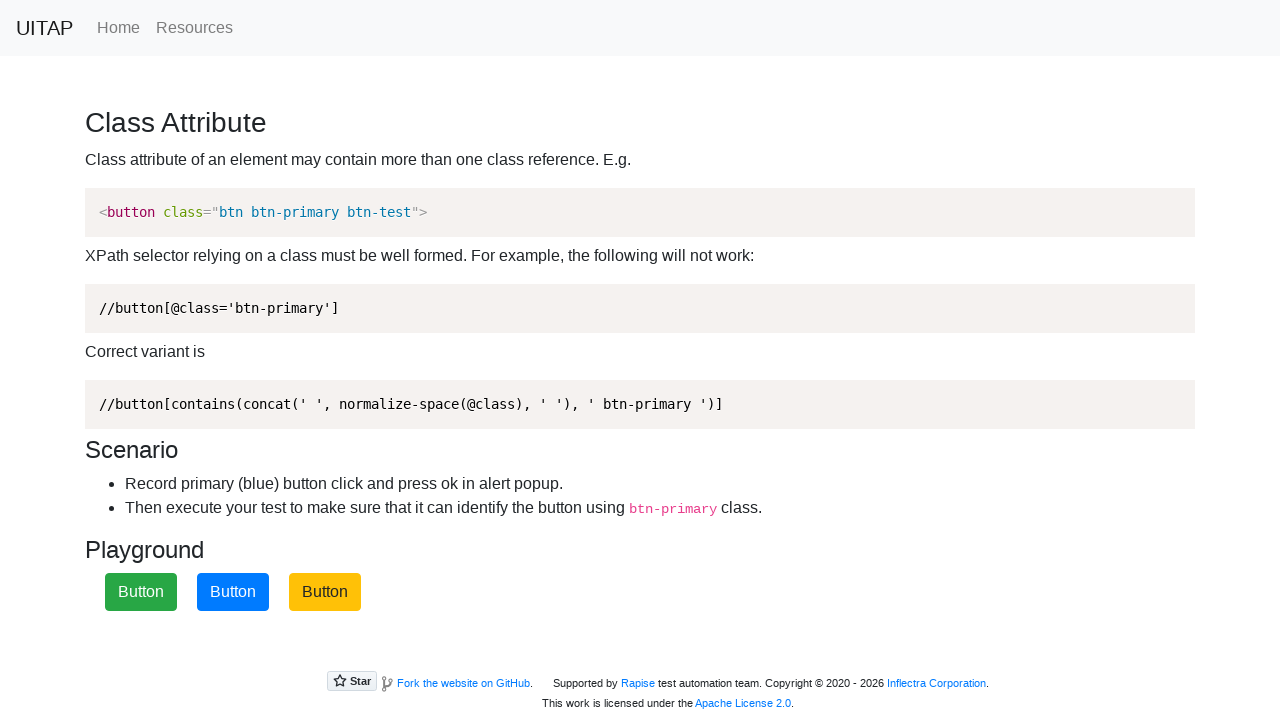

Clicked blue button to trigger alert at (233, 592) on .btn-primary
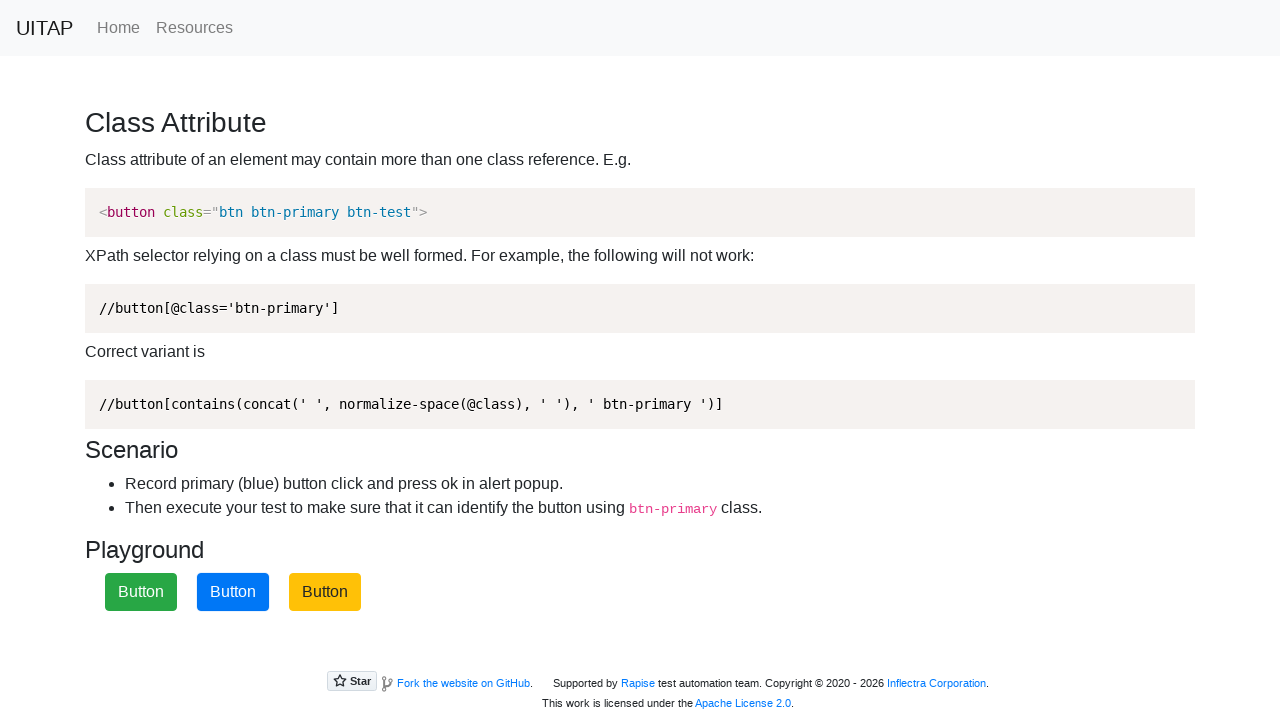

Set up dialog handler to accept alerts
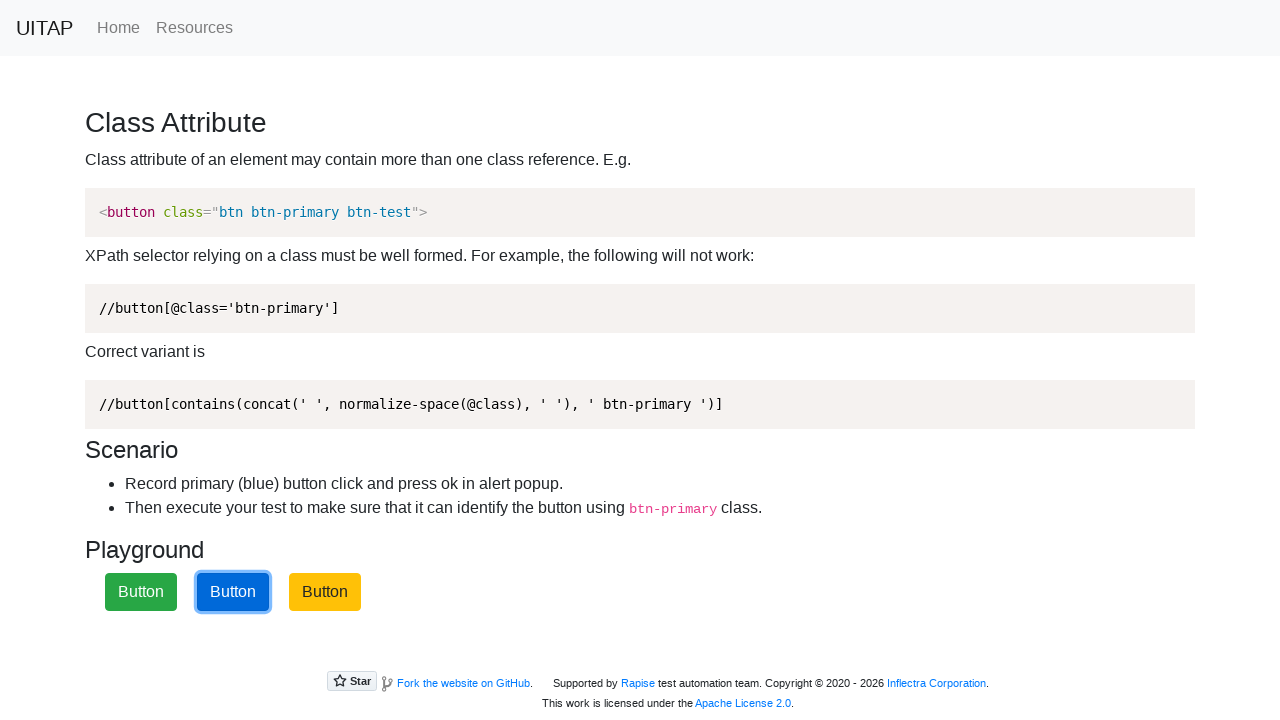

Clicked blue button and accepted resulting alert at (233, 592) on .btn-primary
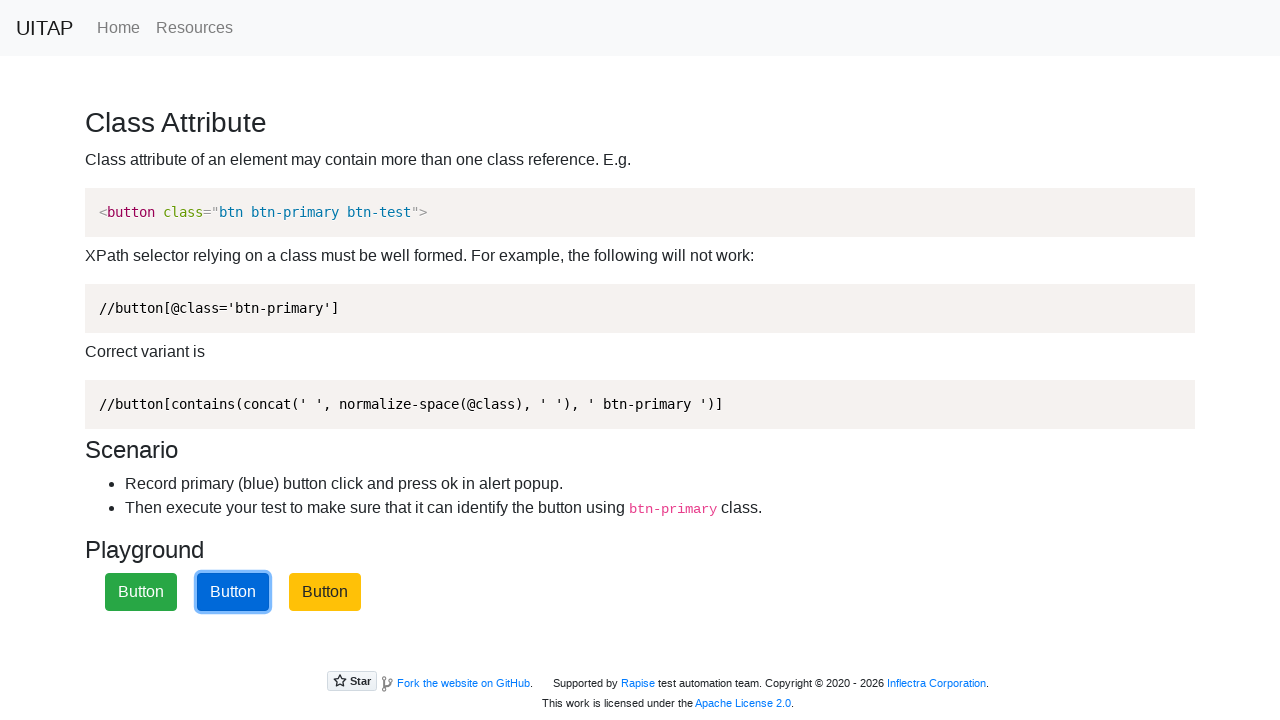

Clicked blue button and accepted resulting alert at (233, 592) on .btn-primary
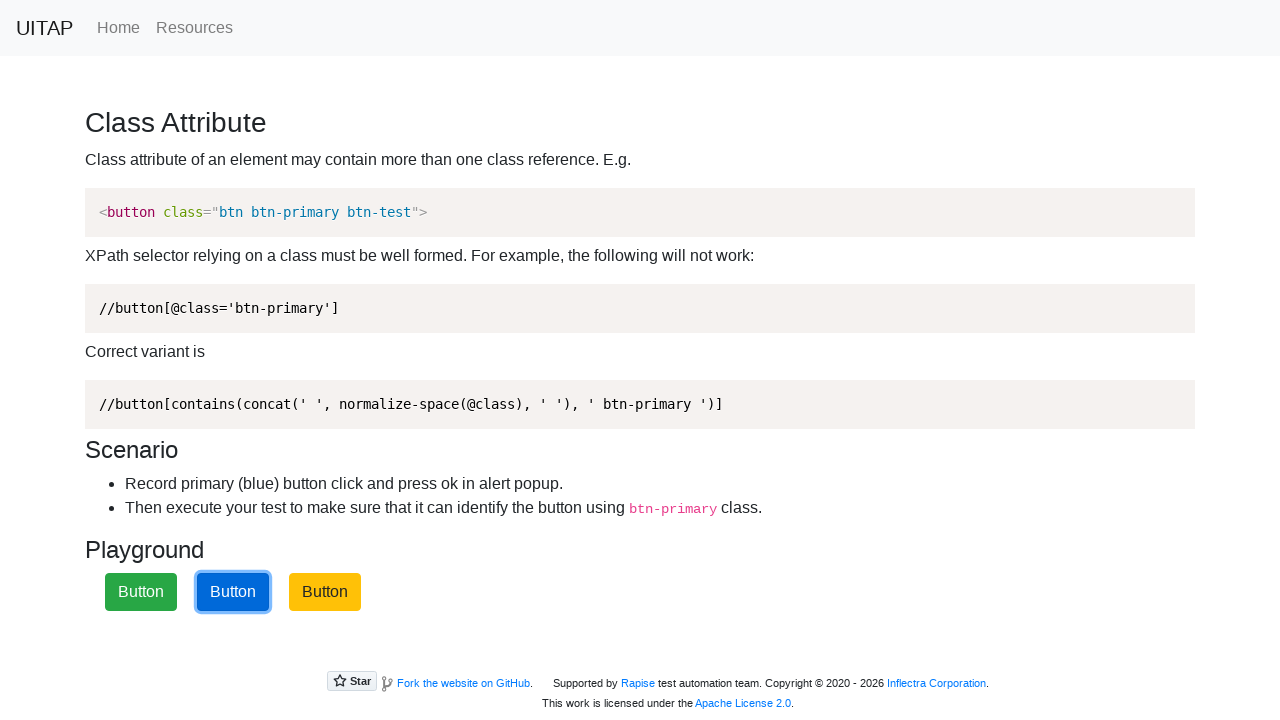

Clicked blue button and accepted resulting alert at (233, 592) on .btn-primary
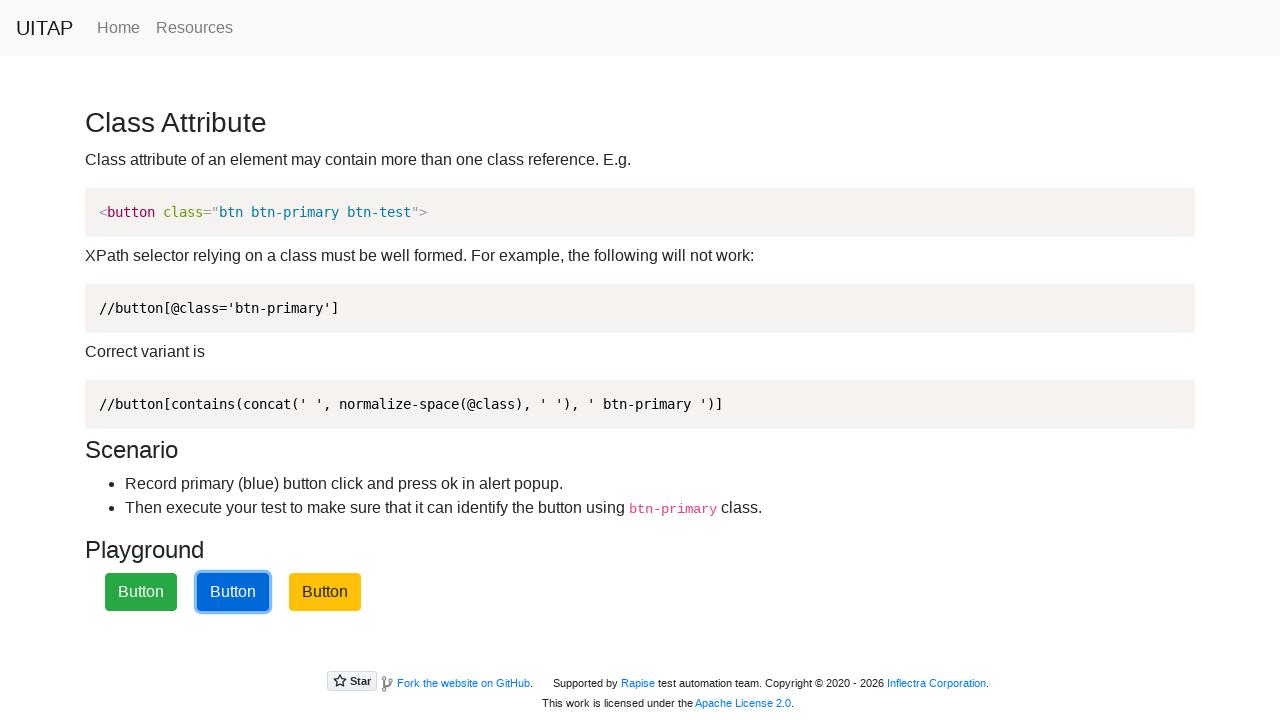

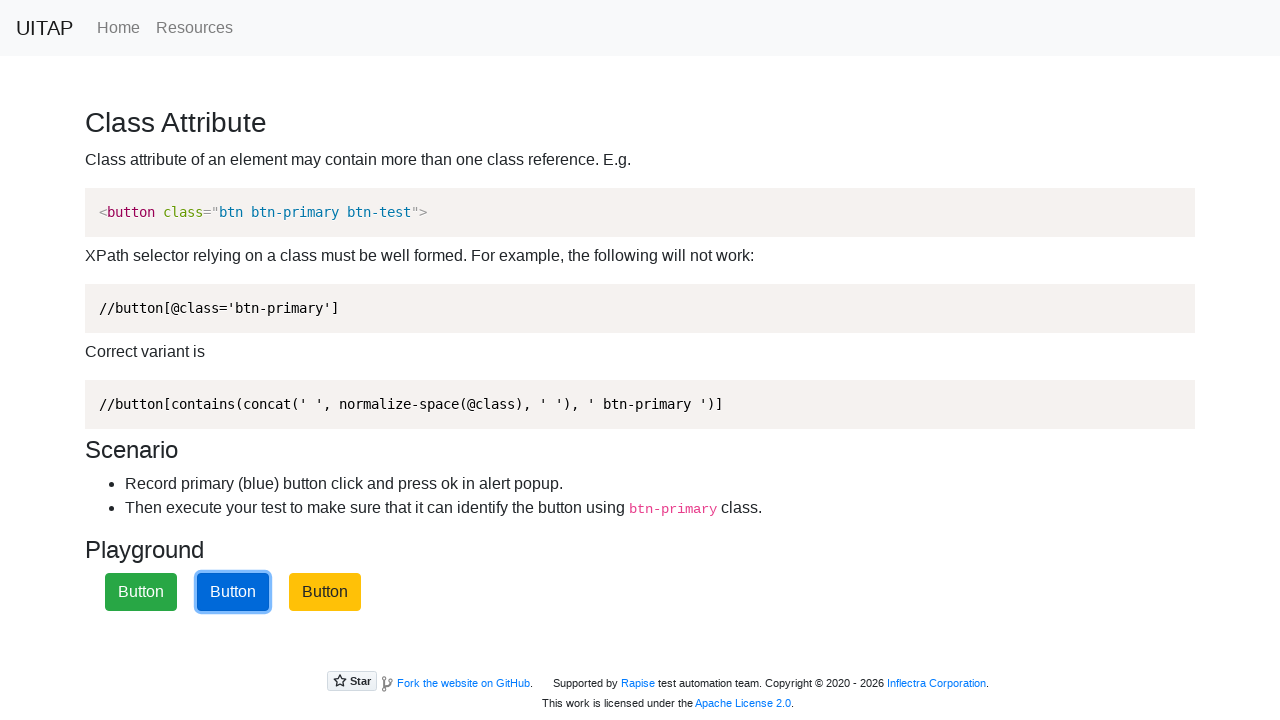